Tests navigation by clicking the "Get started" link and verifying the URL changes to the intro page

Starting URL: https://playwright.dev/

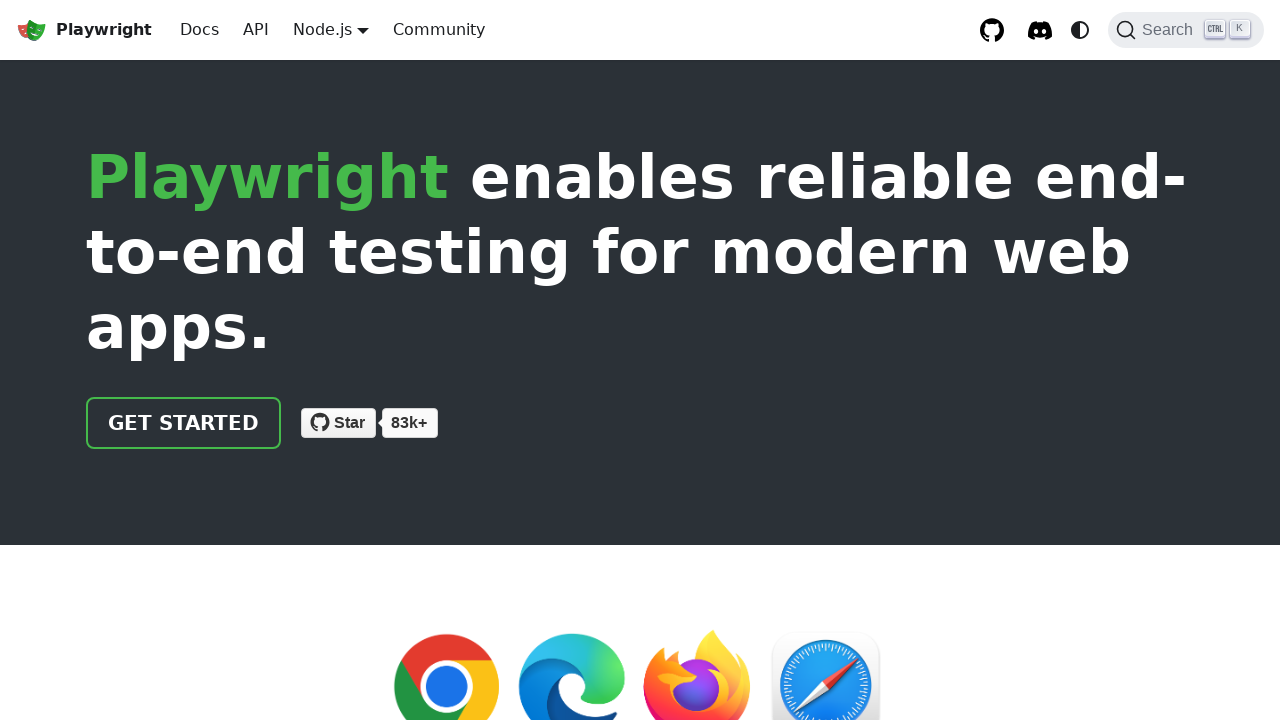

Clicked the 'Get started' link at (184, 423) on internal:role=link[name="Get started"i]
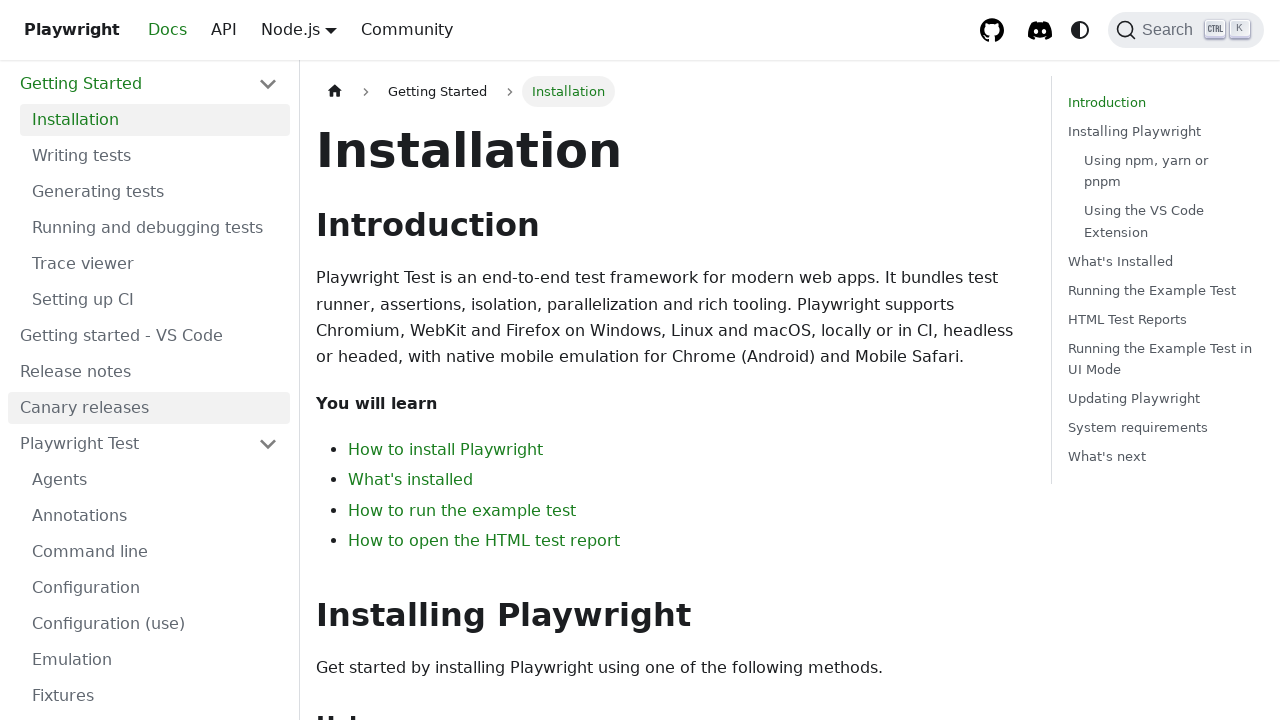

Navigated to intro page - URL changed to include '/intro'
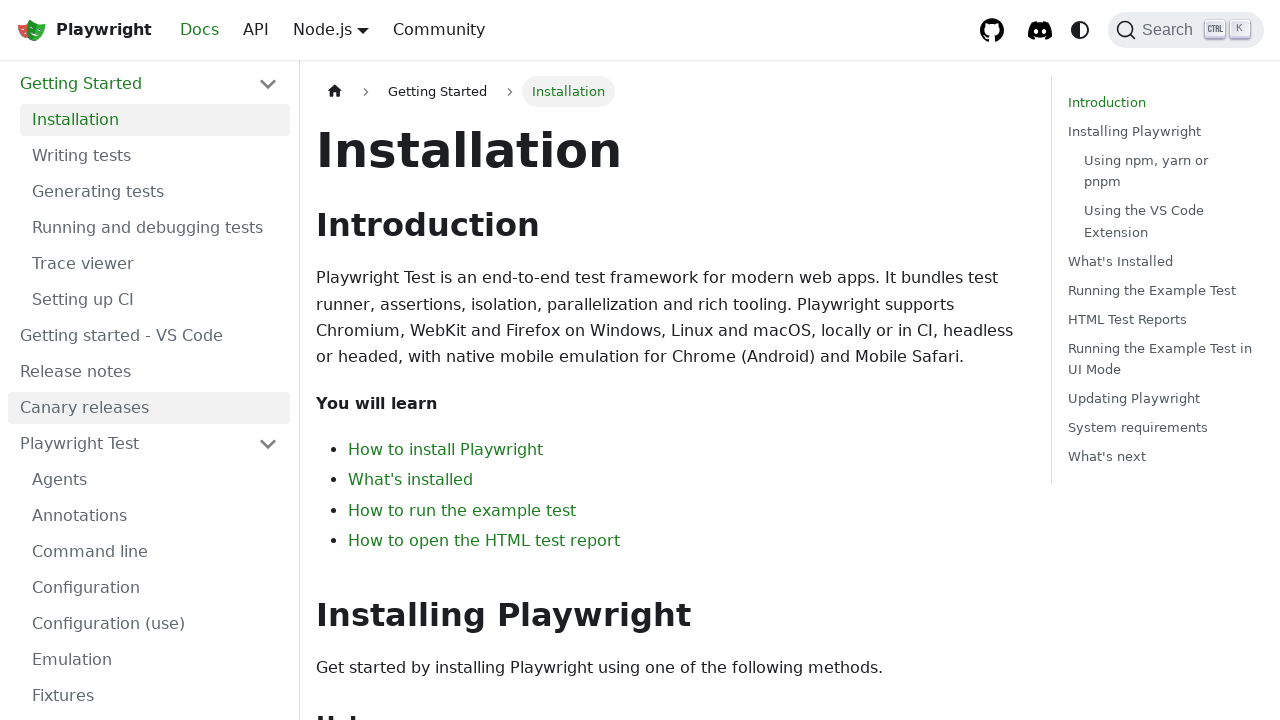

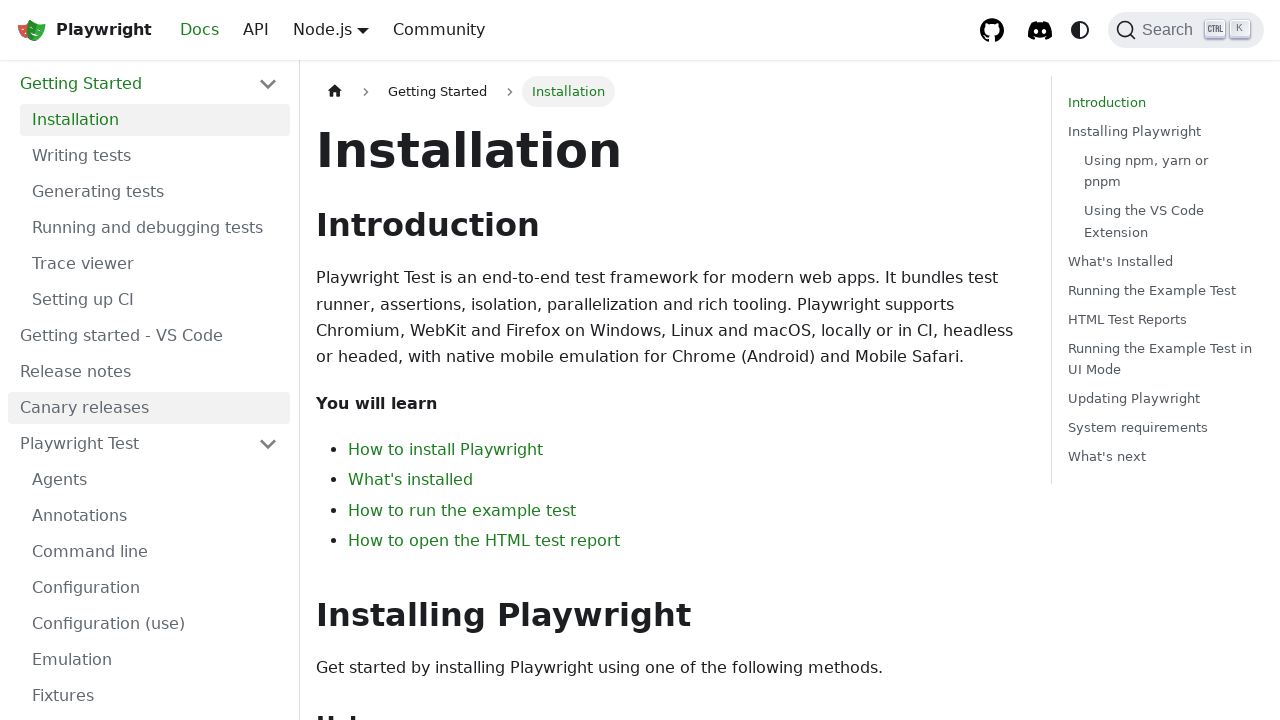